Tests the search functionality on reversedictionary.org by entering a keyword in the search field, clicking the search button, and waiting for word results to appear.

Starting URL: https://reversedictionary.org/

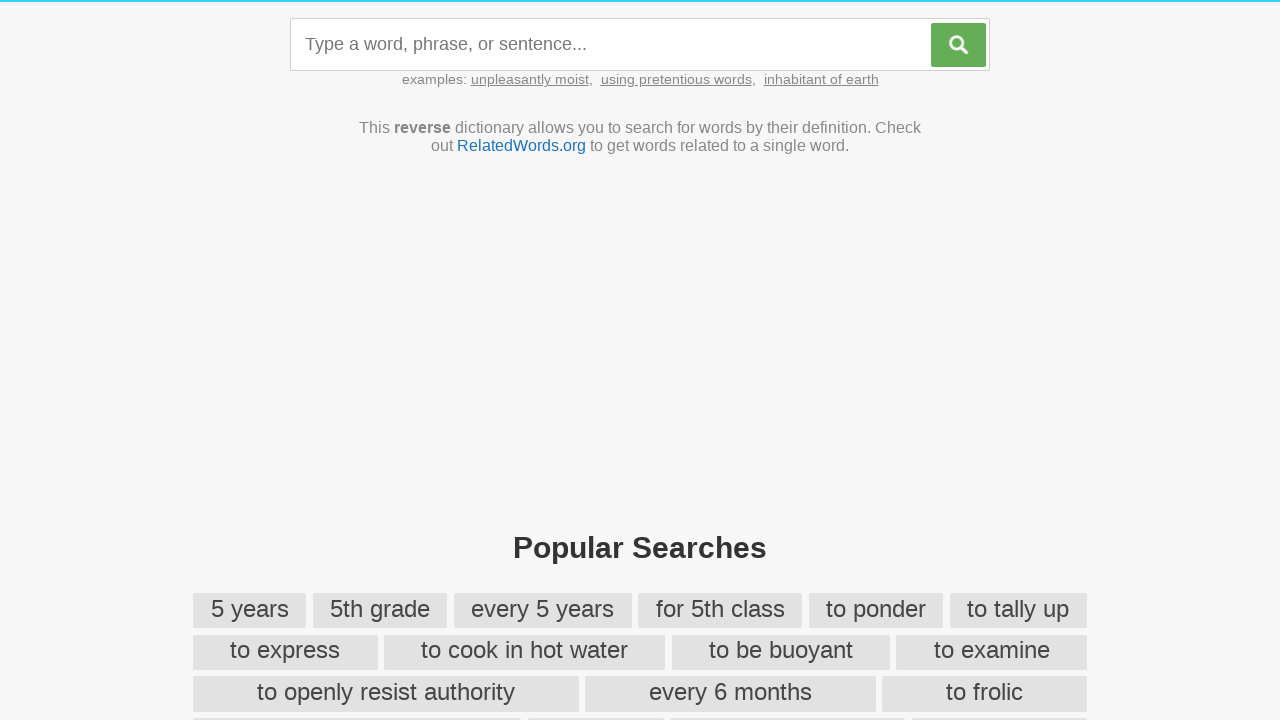

Search input field is present and ready
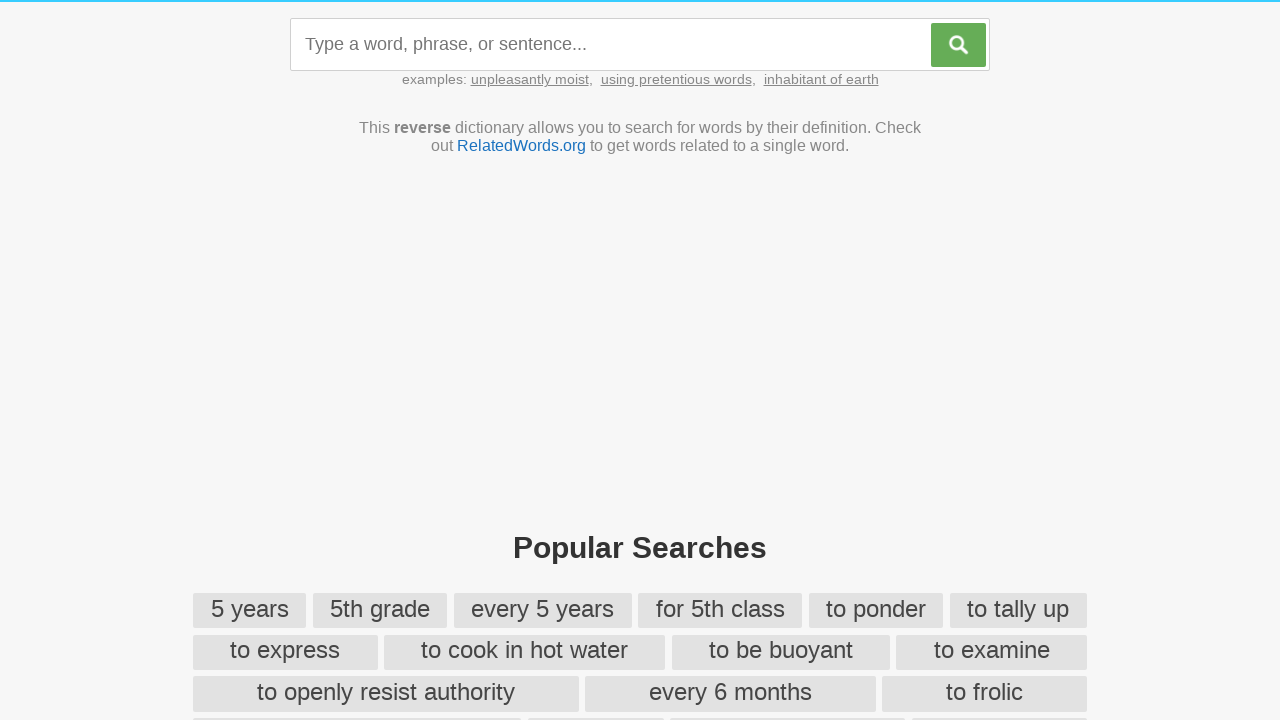

Filled search field with keyword 'happiness' on #query
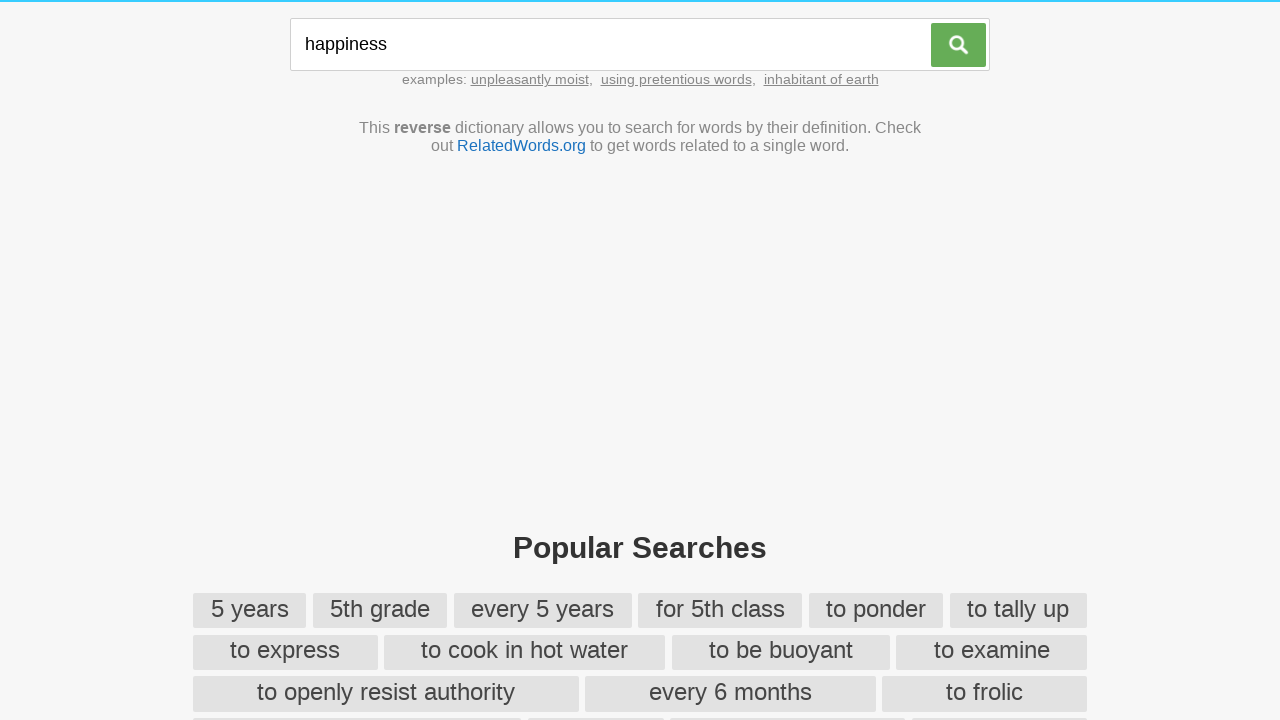

Search button is present and clickable
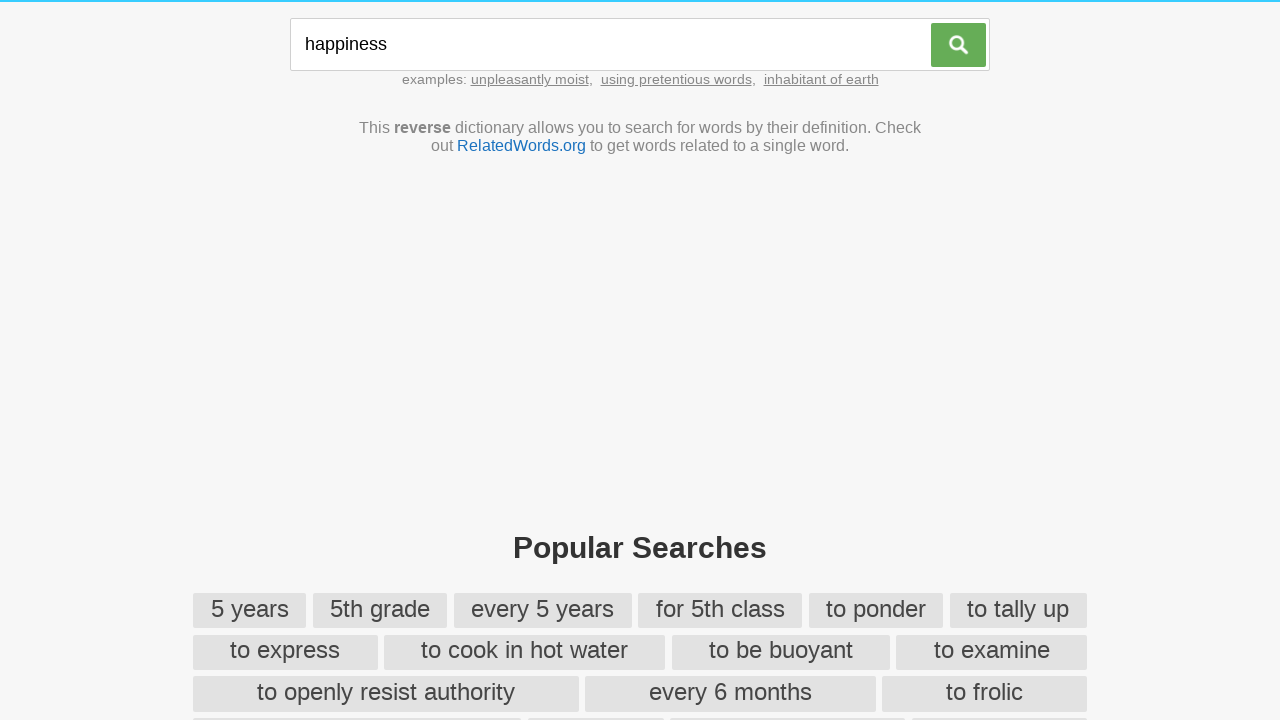

Clicked search button to execute search at (959, 45) on #search-button
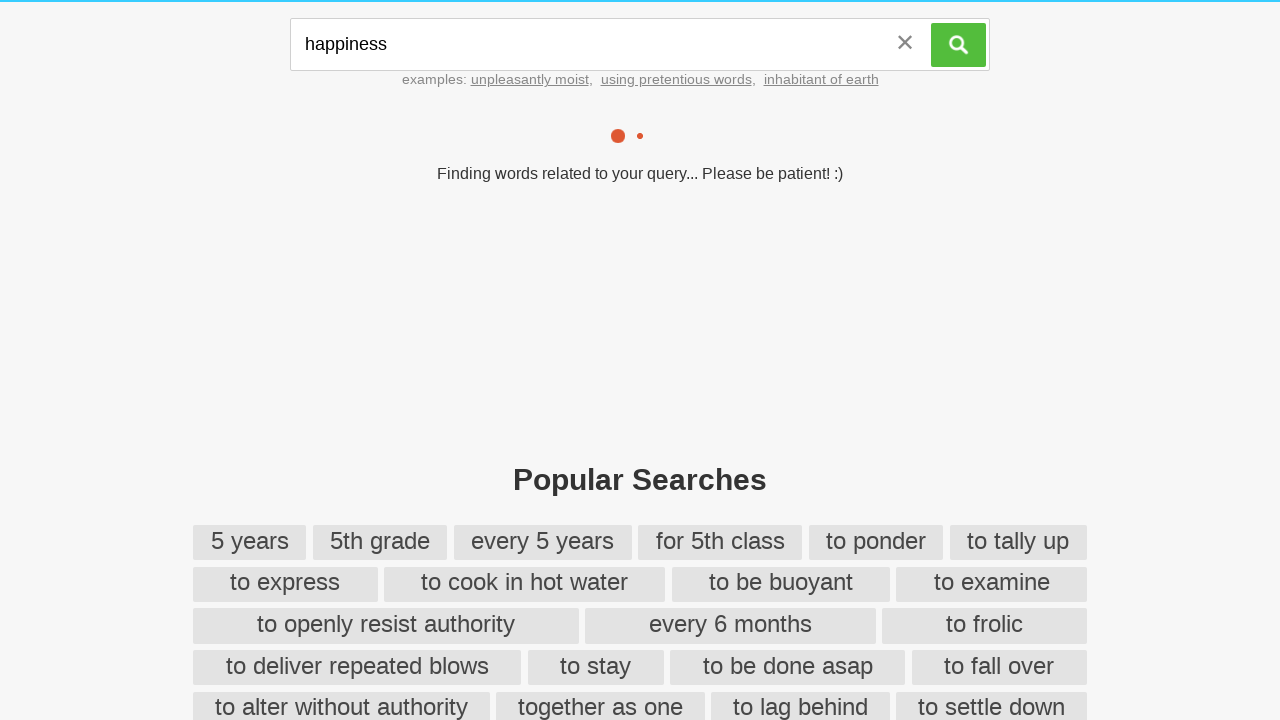

Word results loaded in the results area
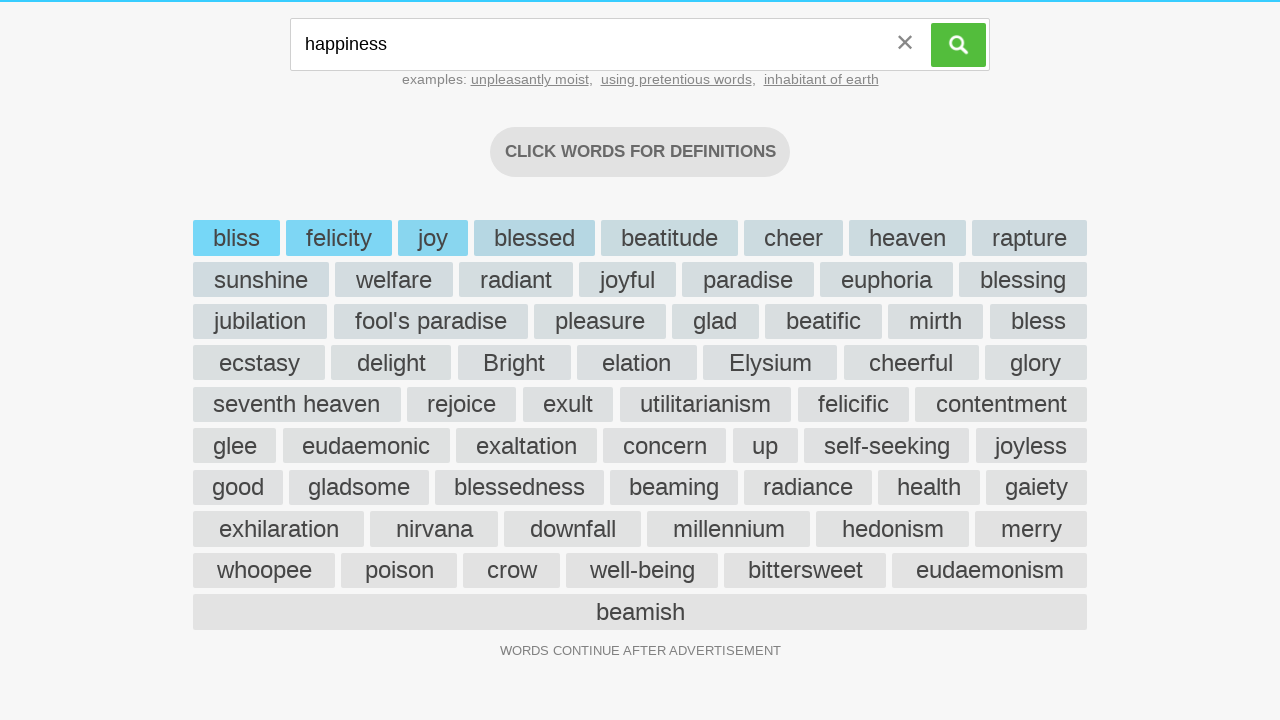

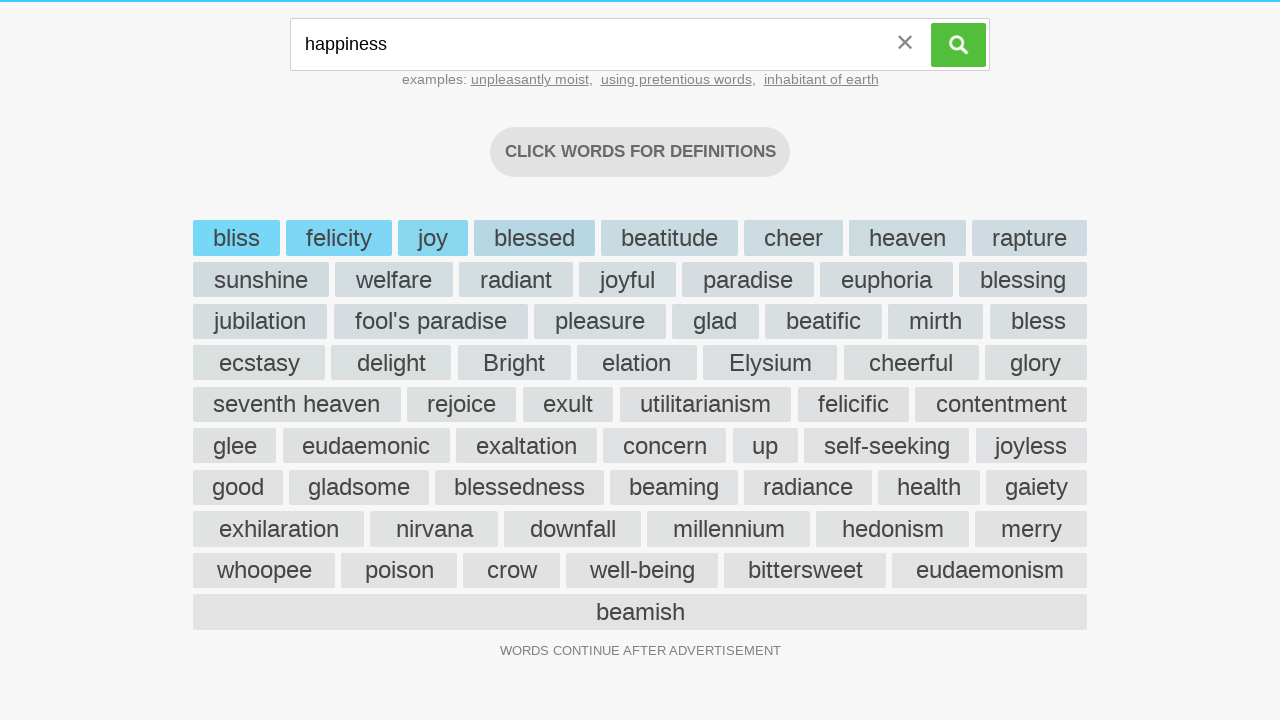